Generates tasks, reads task hints, and selects matching dropdown options based on the first letter

Starting URL: https://obstaclecourse.tricentis.com/Obstacles/14090

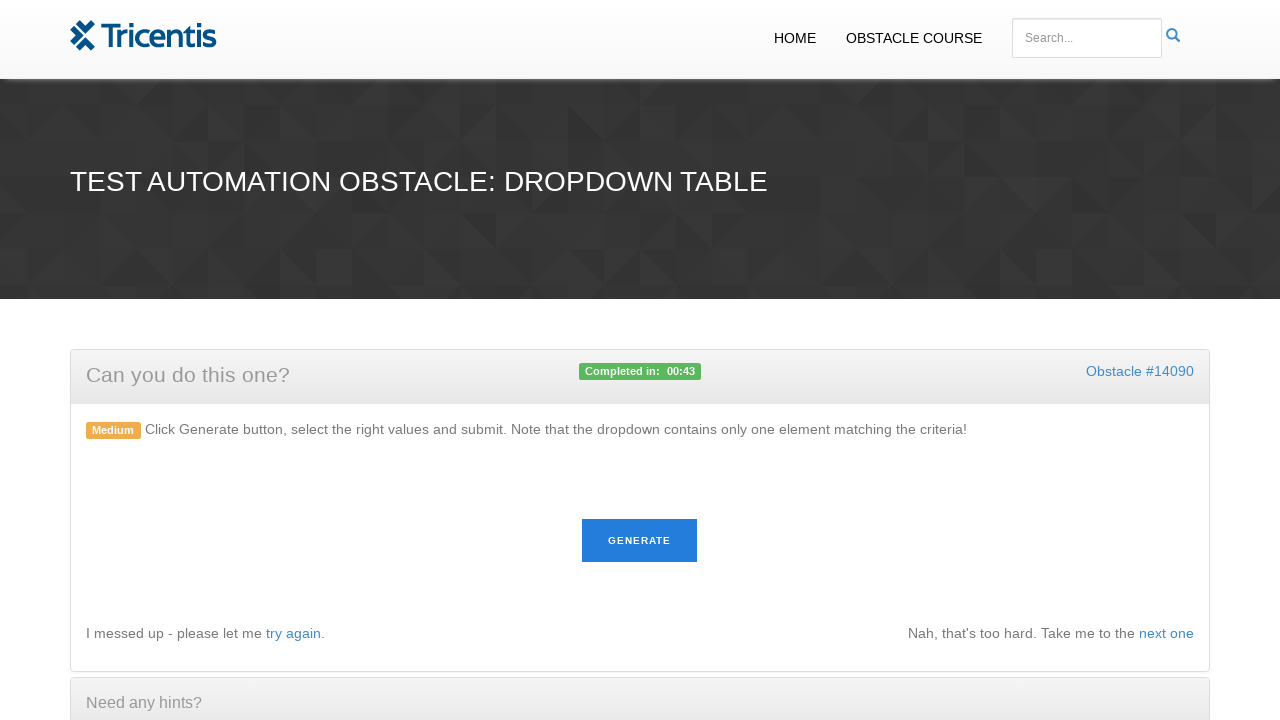

Clicked generate button to create tasks at (640, 541) on #generate
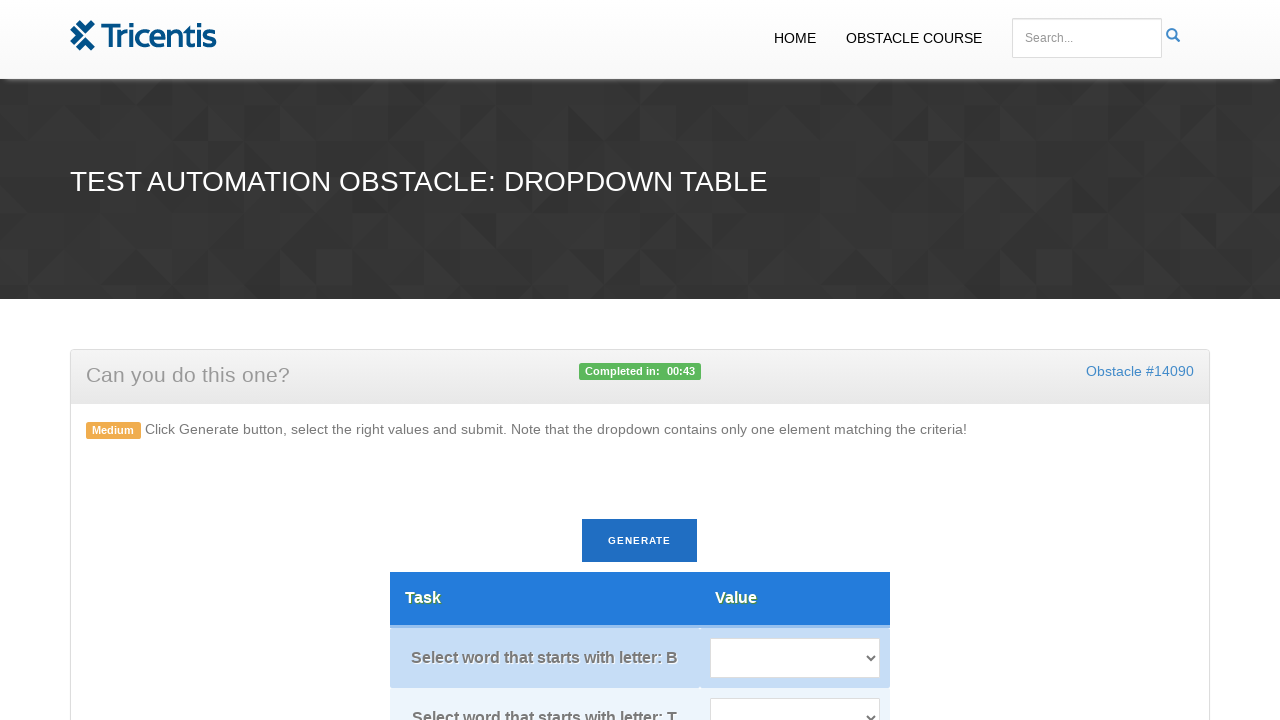

Task elements loaded on page
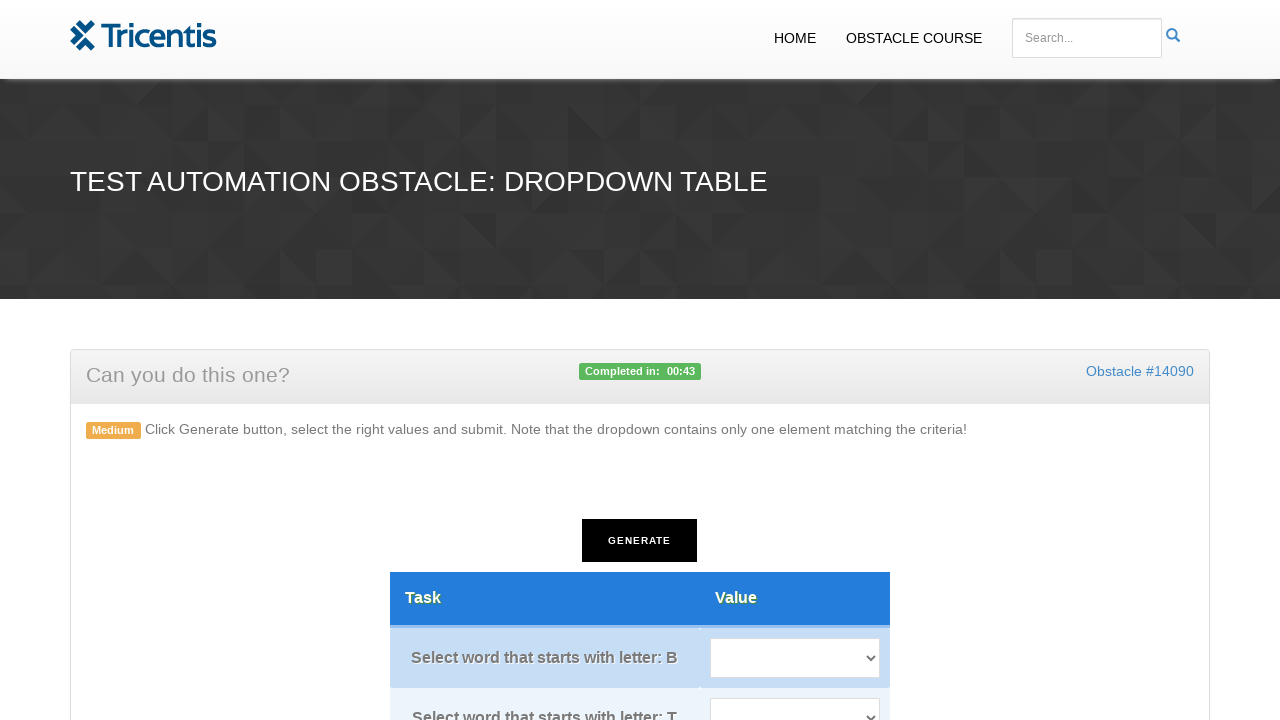

Retrieved all task elements, skipping header row
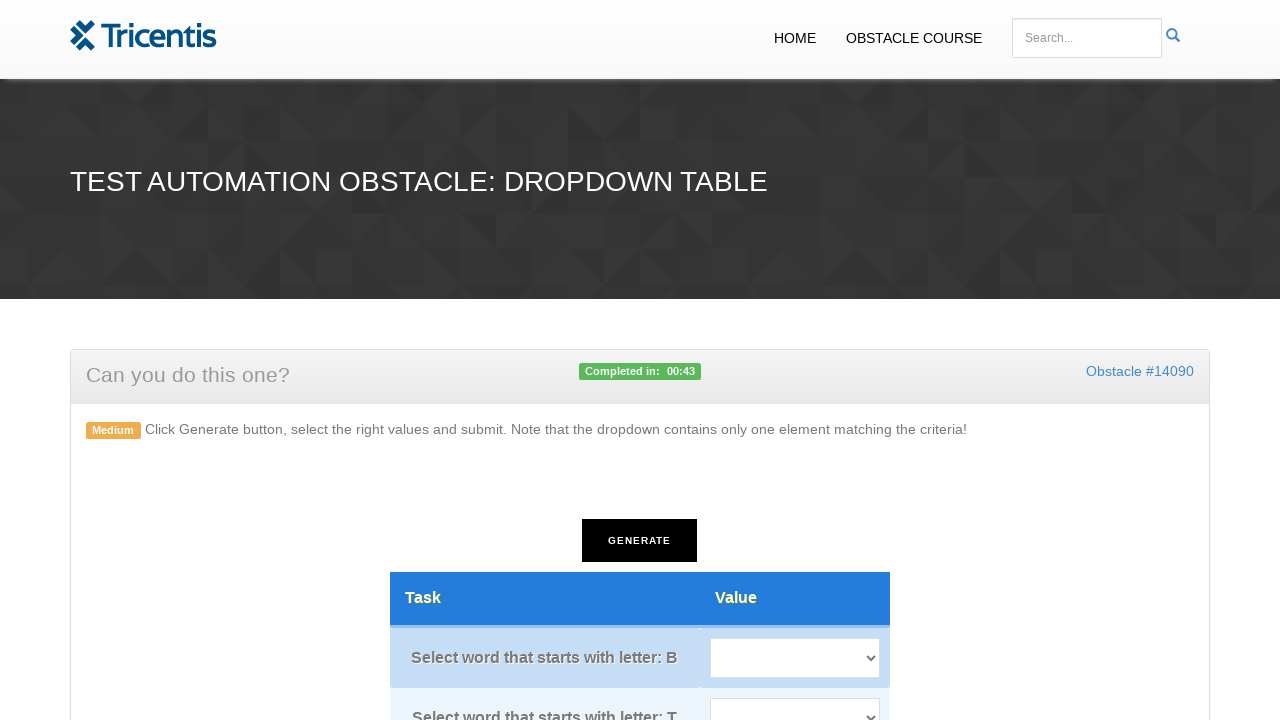

Retrieved all dropdown select elements
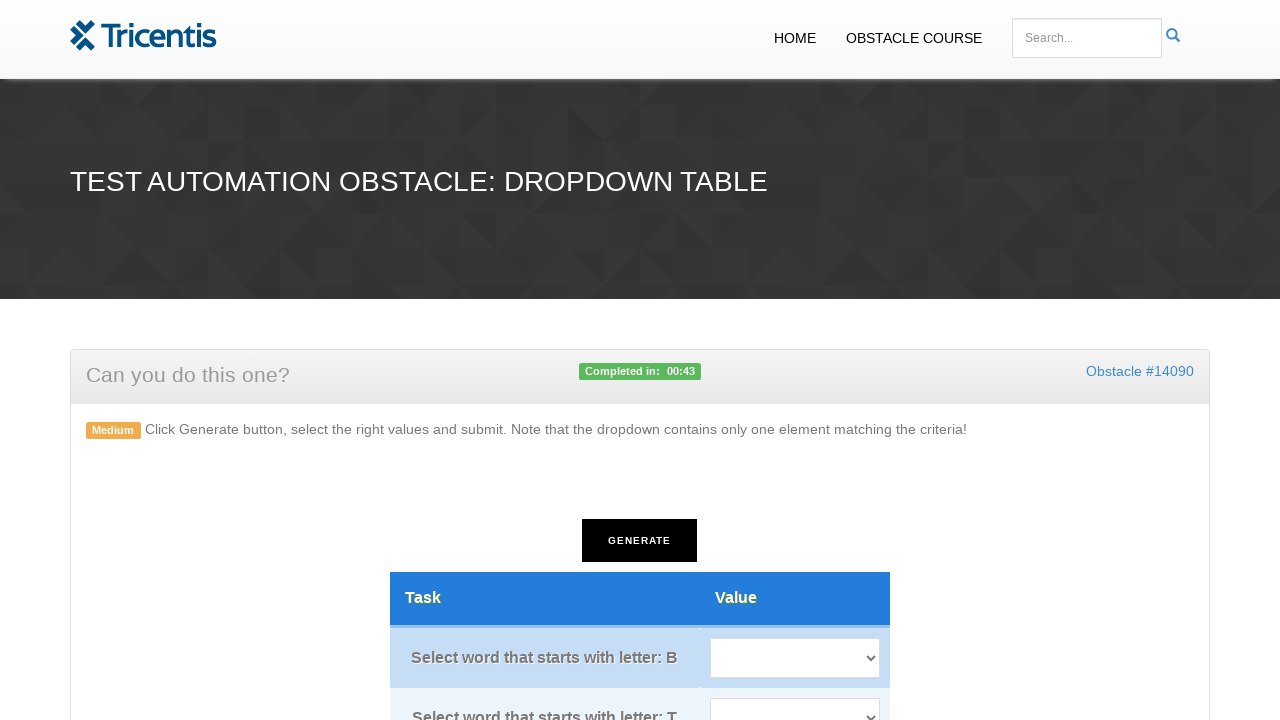

Processing task 1: Select word that starts with letter: B
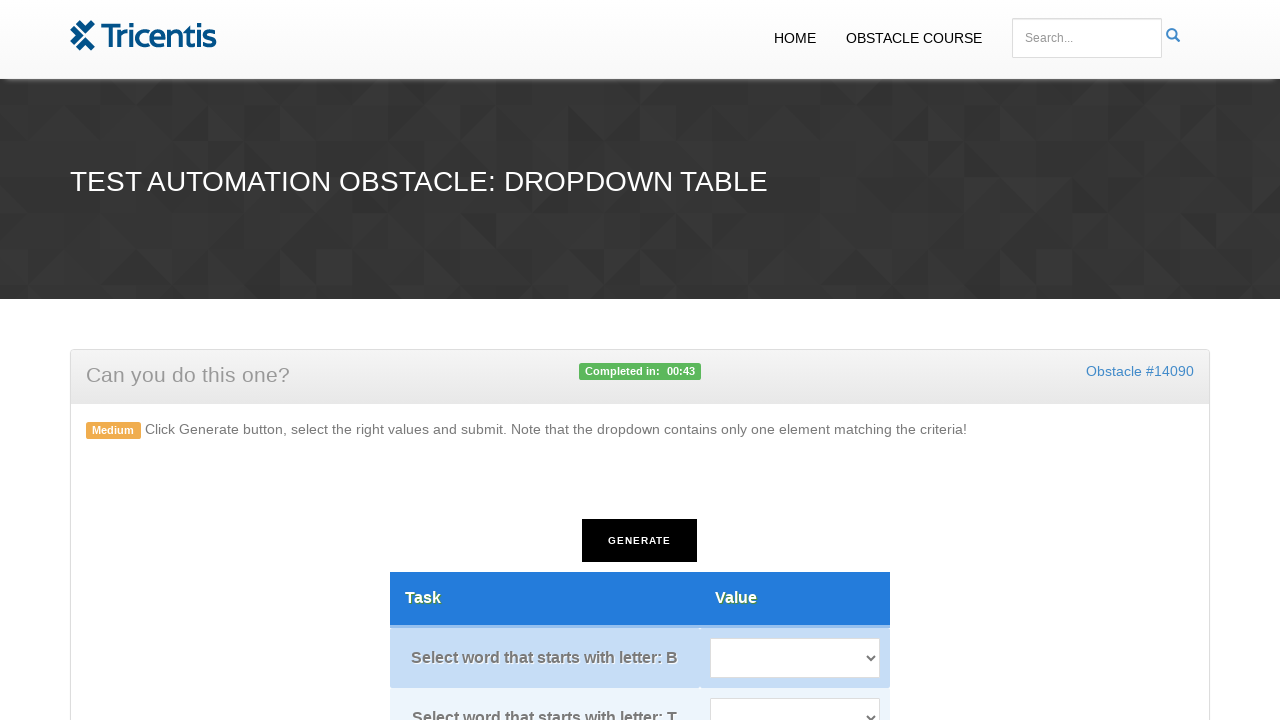

Extracted first letter 'B' from task hint
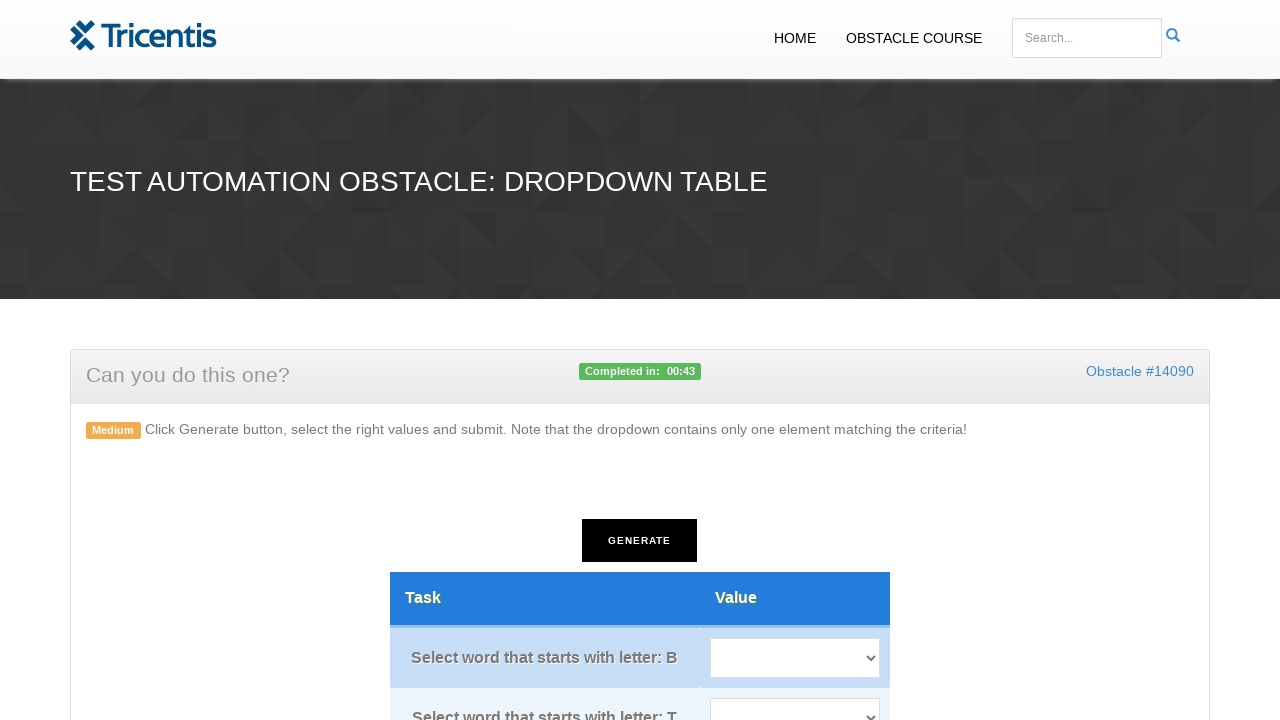

Retrieved options from dropdown 1
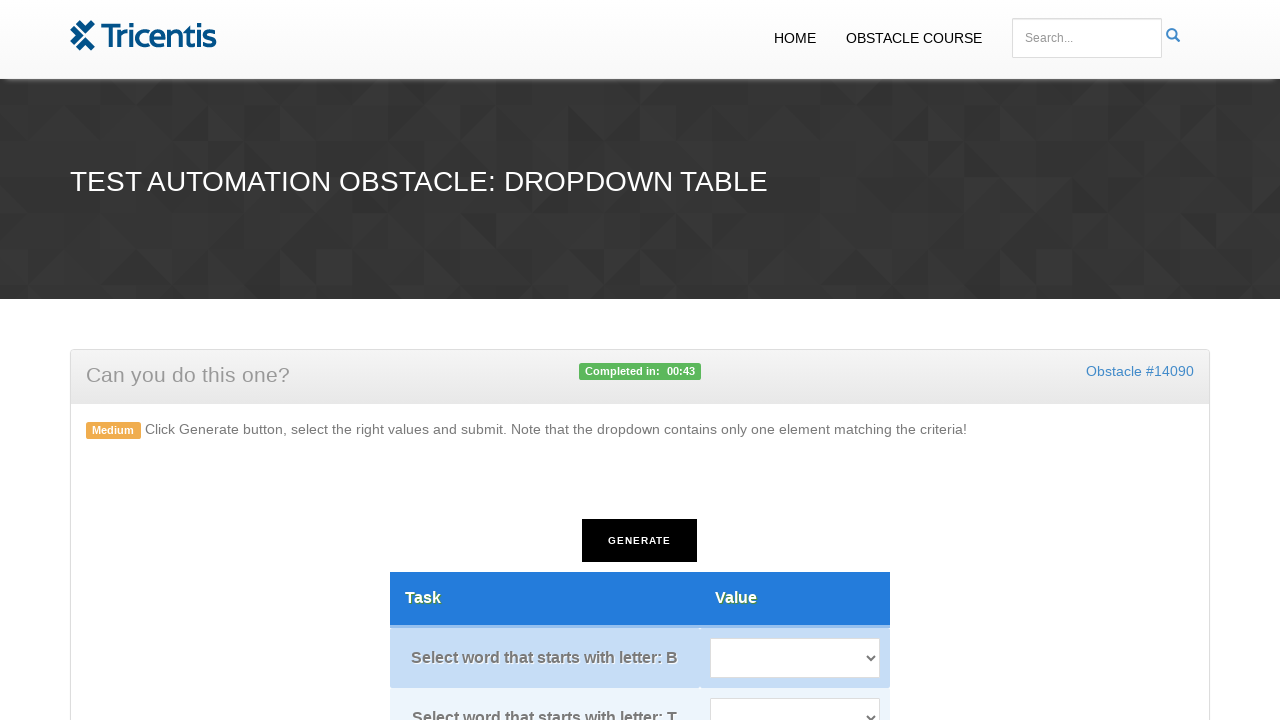

Selected option 'BI' in dropdown 1 (matches first letter 'B') on select.tableselect.value >> nth=0
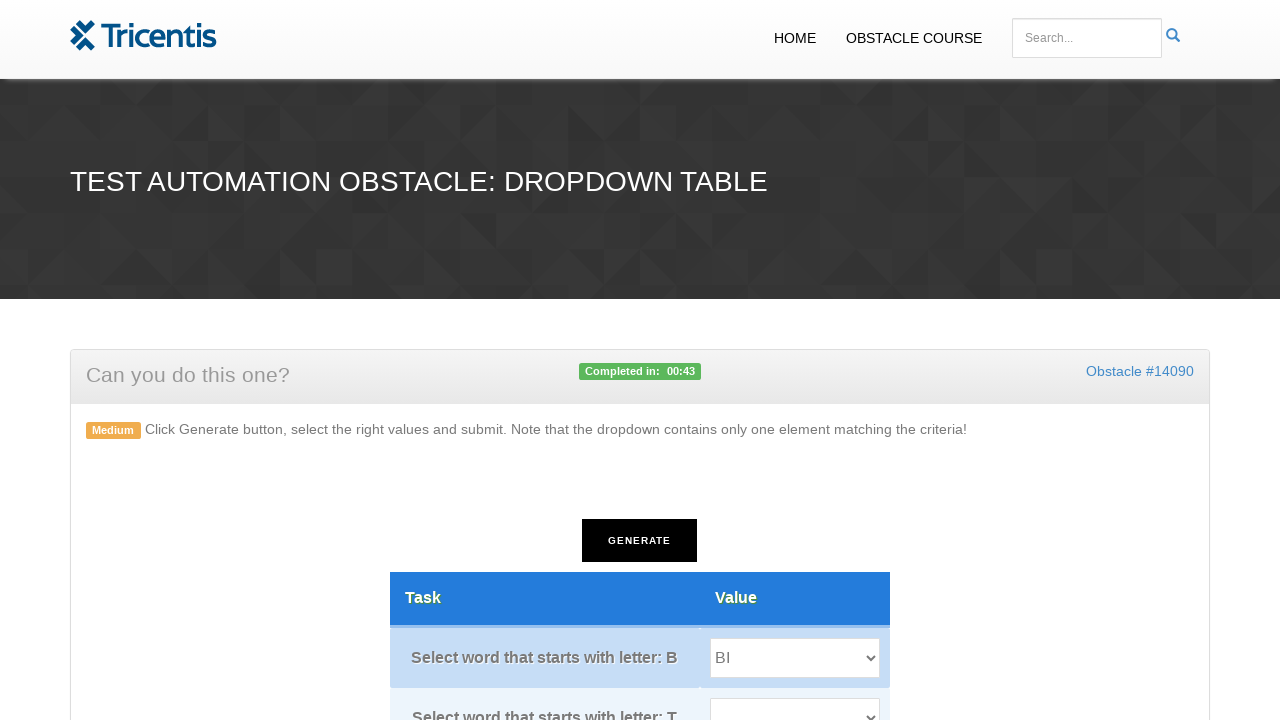

Processing task 2: Select word that starts with letter: T
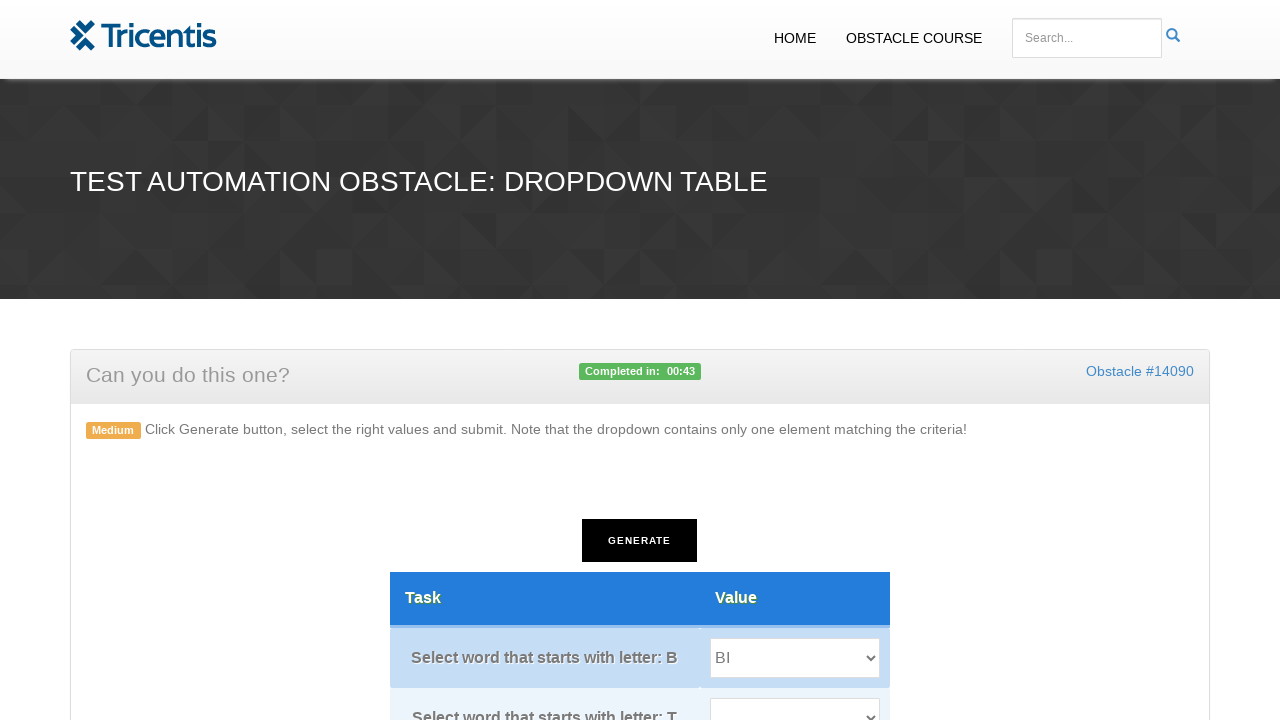

Extracted first letter 'T' from task hint
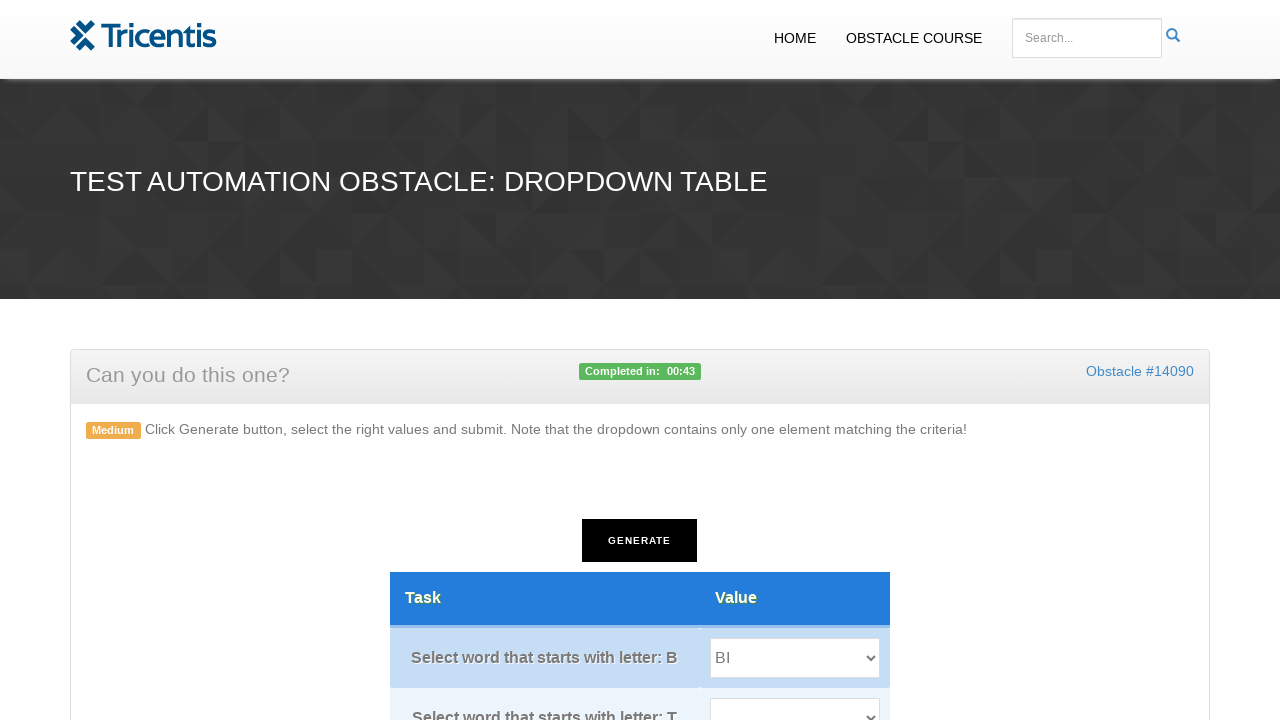

Retrieved options from dropdown 2
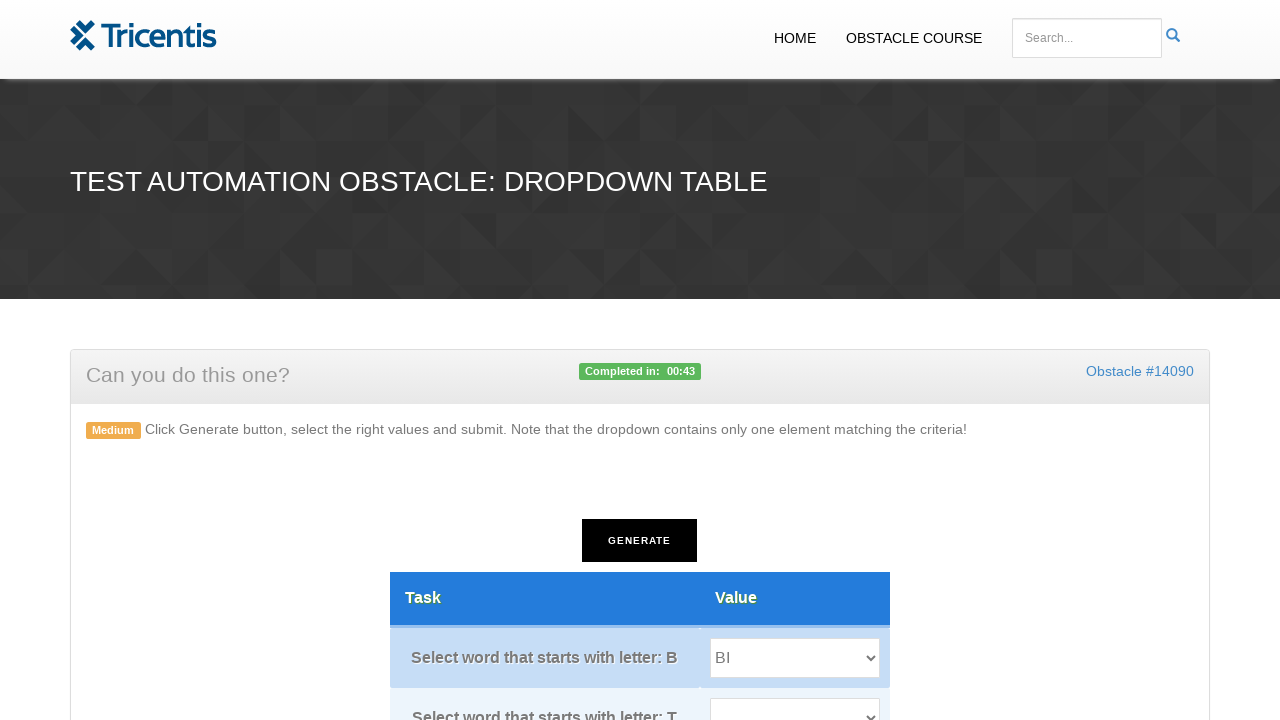

Selected option 'Tosca' in dropdown 2 (matches first letter 'T') on select.tableselect.value >> nth=1
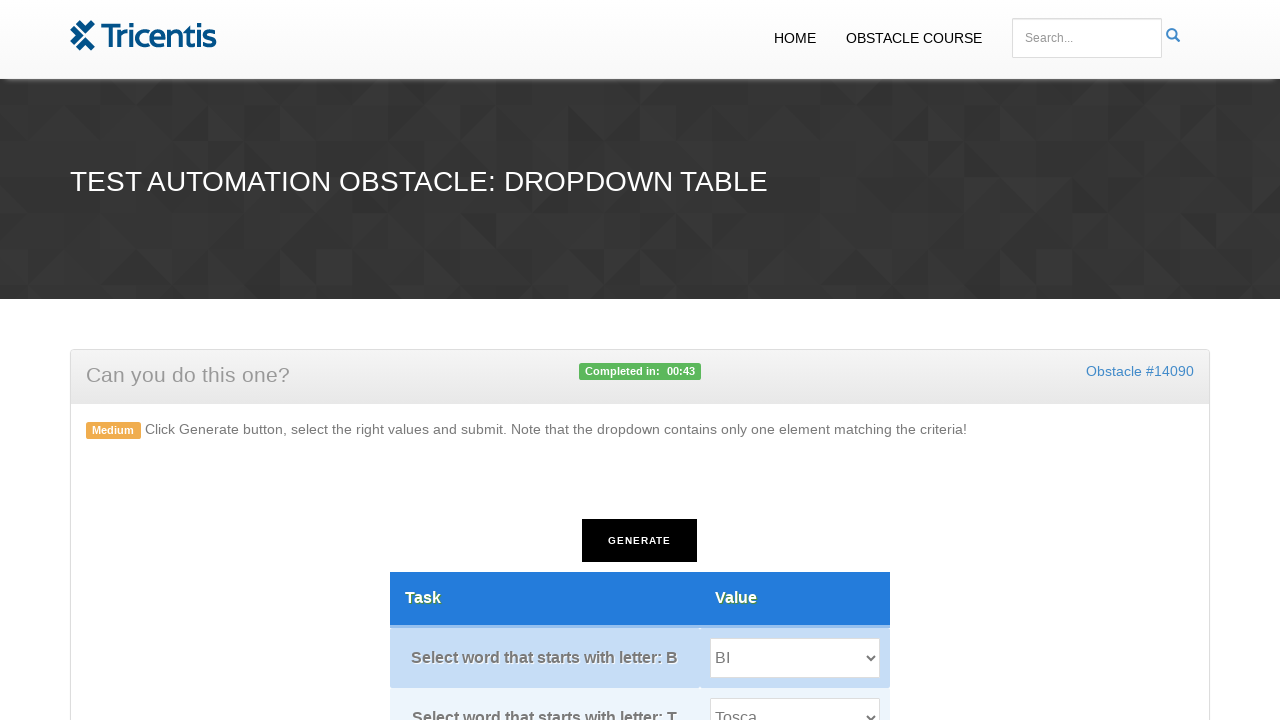

Processing task 3: Select word that starts with letter: X
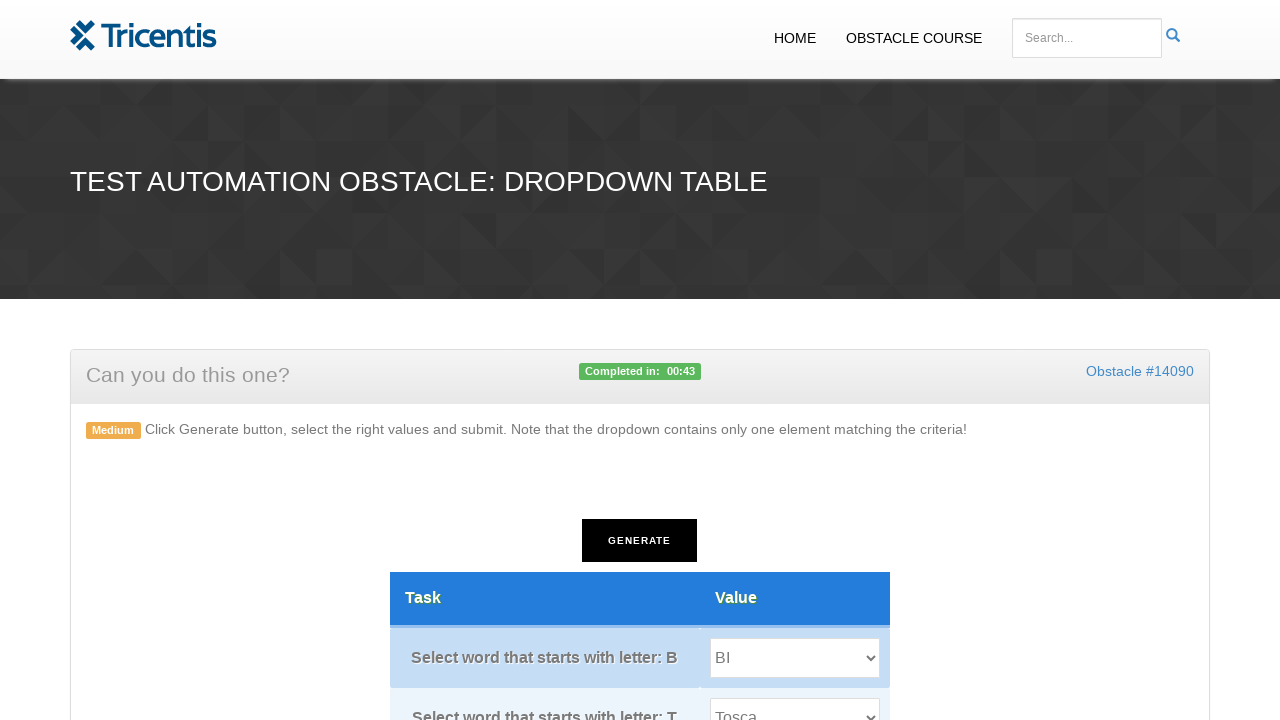

Extracted first letter 'X' from task hint
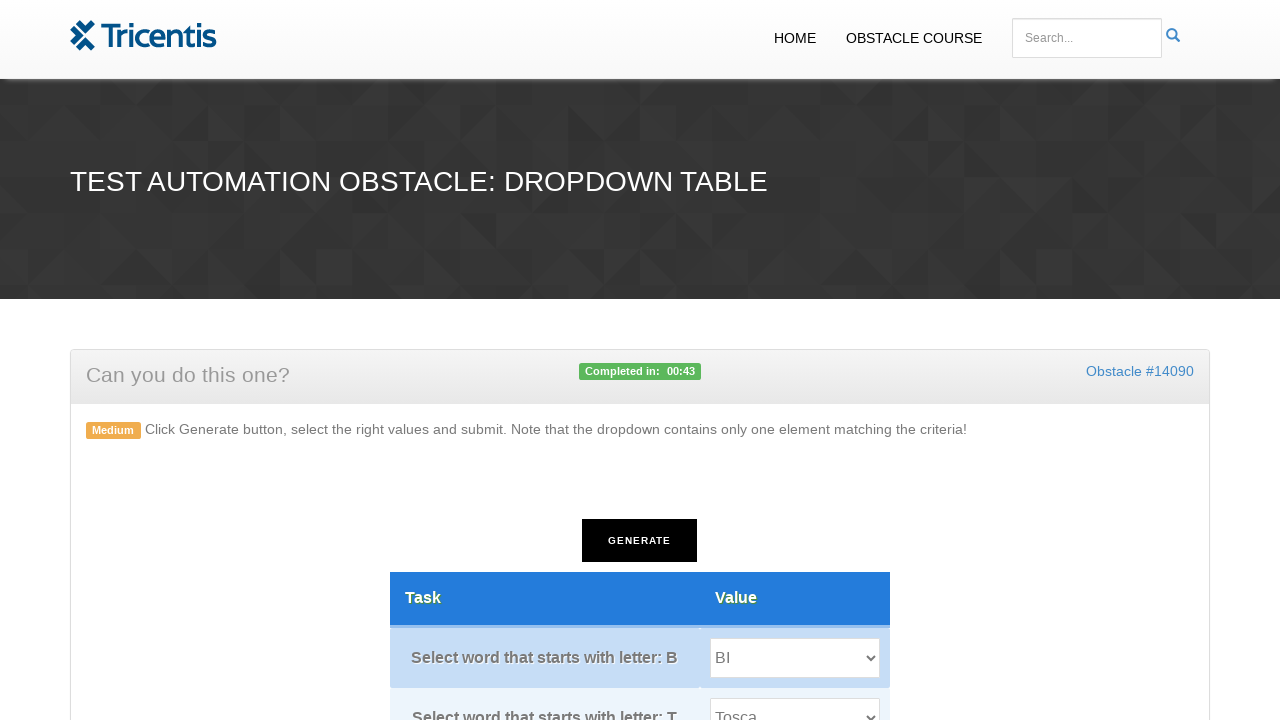

Retrieved options from dropdown 3
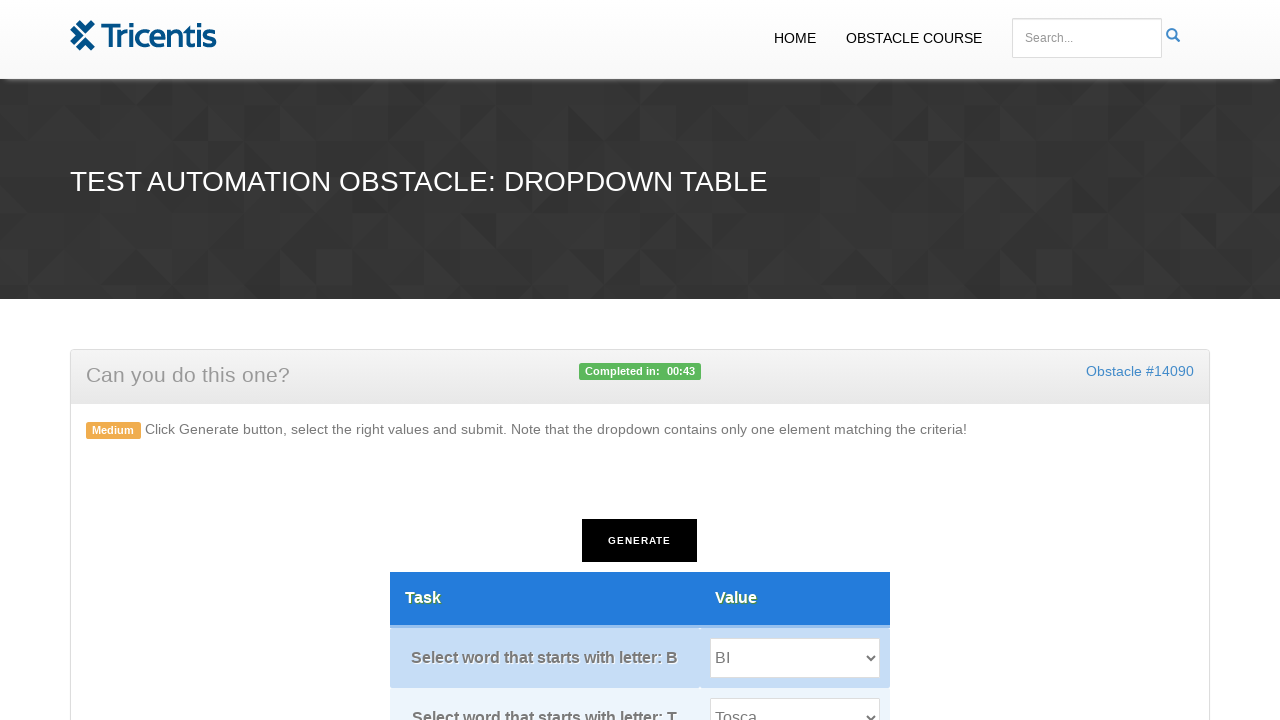

Selected option 'XScan' in dropdown 3 (matches first letter 'X') on select.tableselect.value >> nth=2
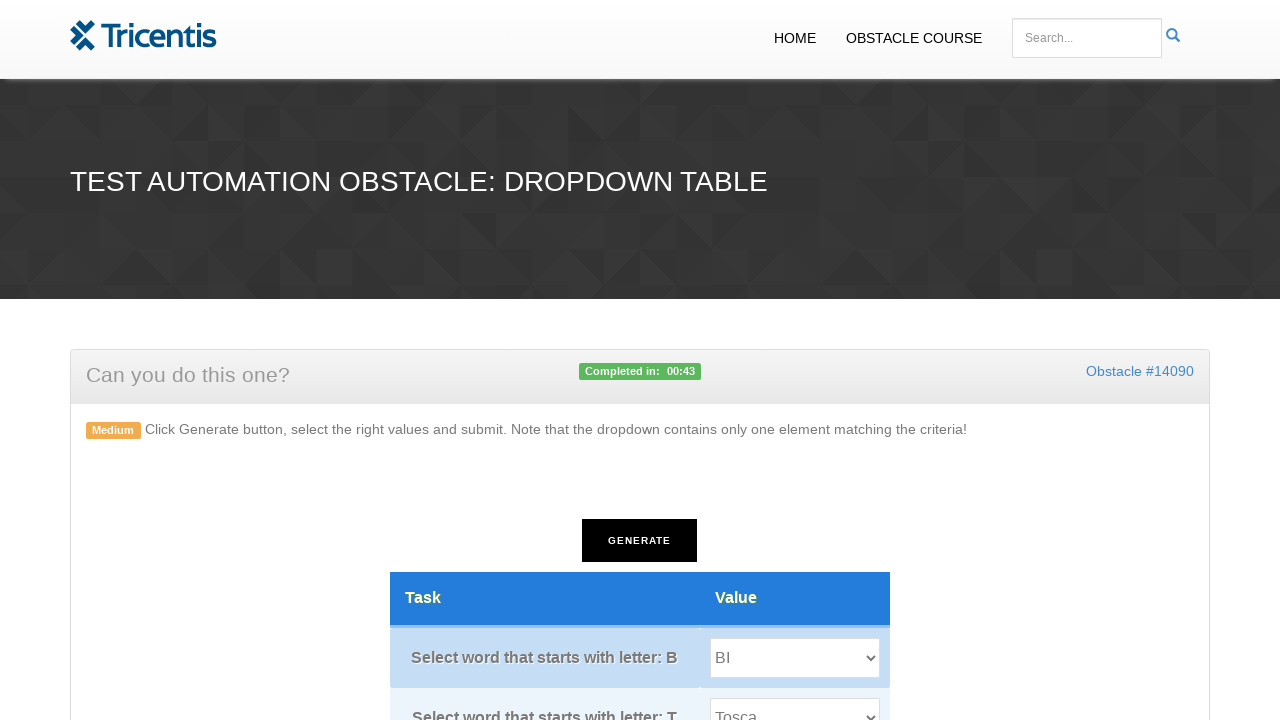

Processing task 4: Select word that starts with letter: O
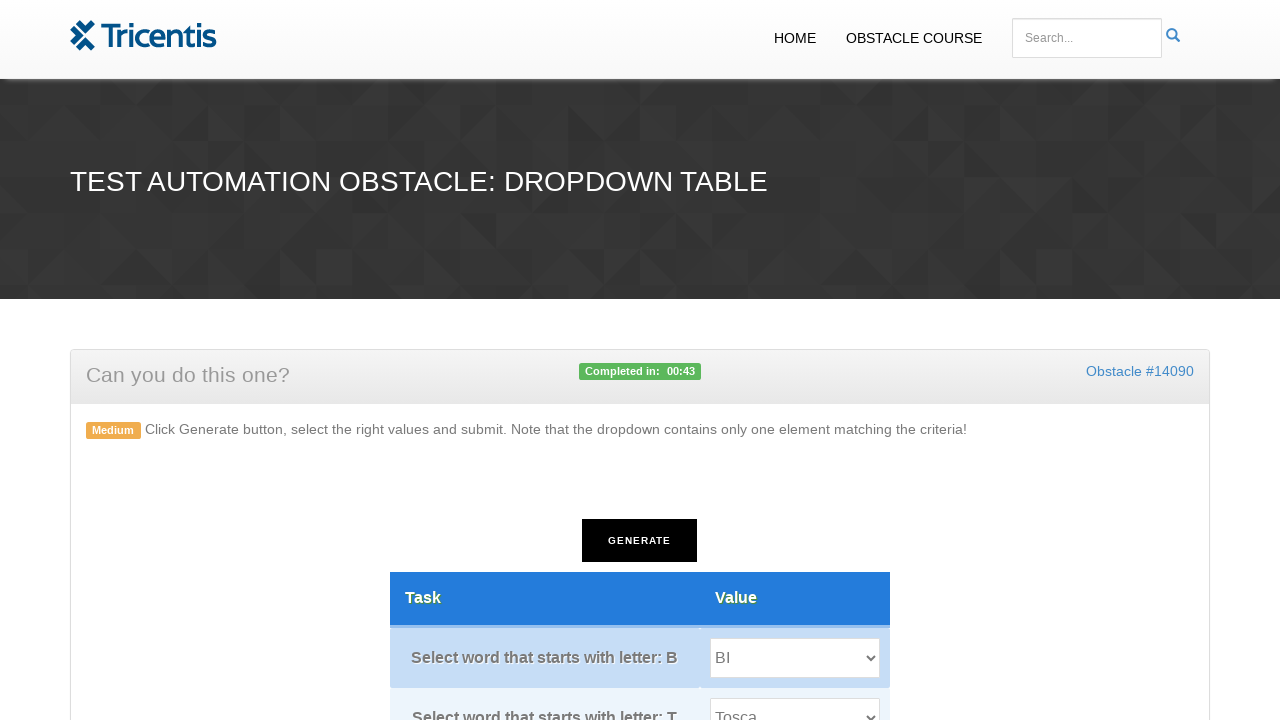

Extracted first letter 'O' from task hint
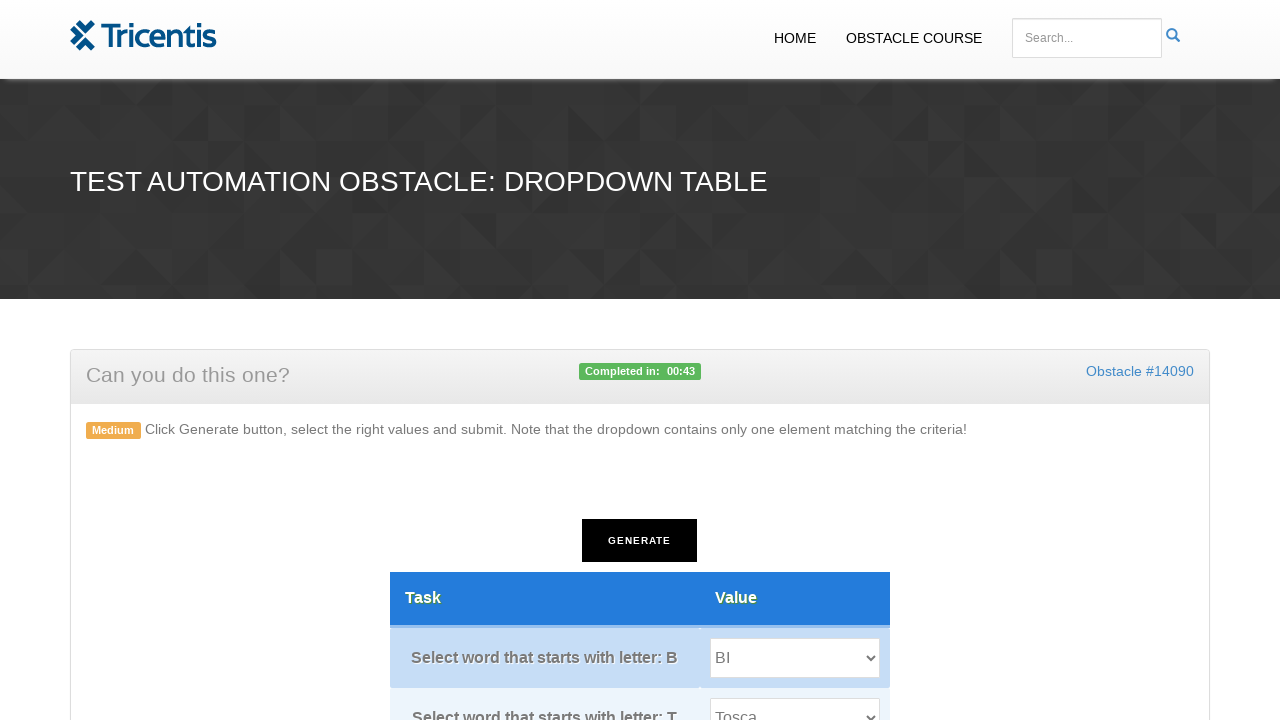

Retrieved options from dropdown 4
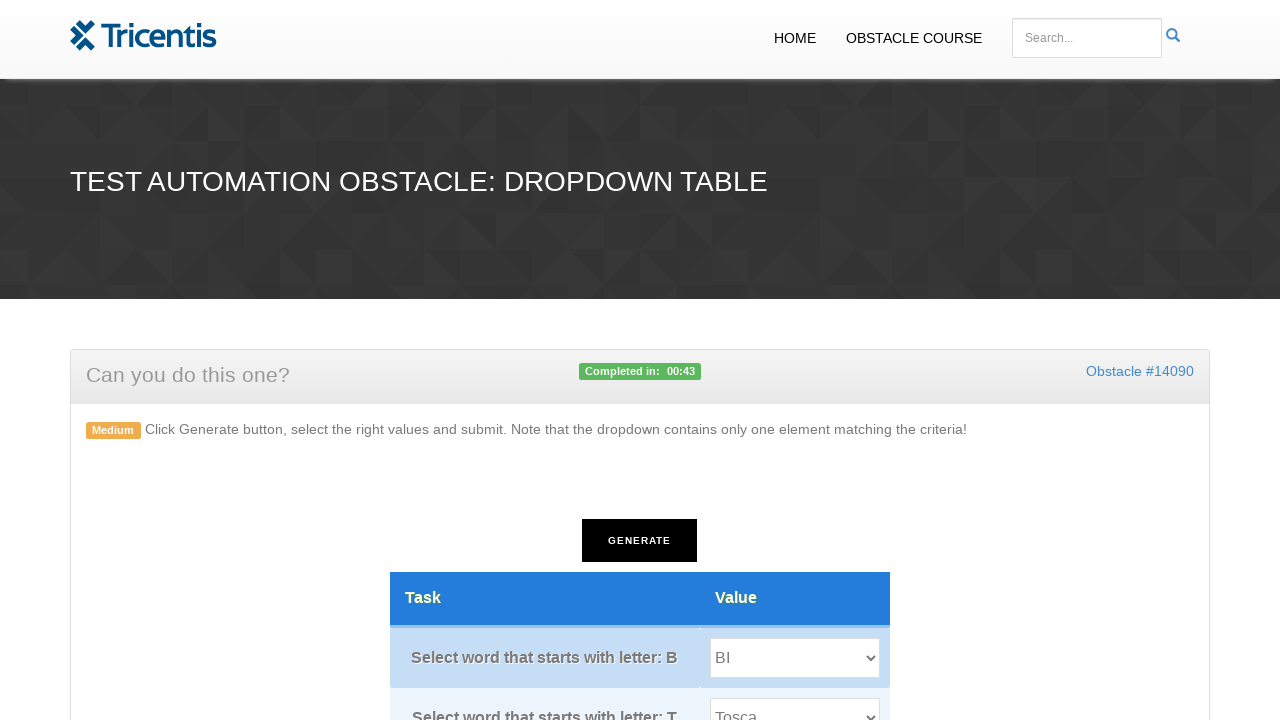

Selected option 'Obstacle Course' in dropdown 4 (matches first letter 'O') on select.tableselect.value >> nth=3
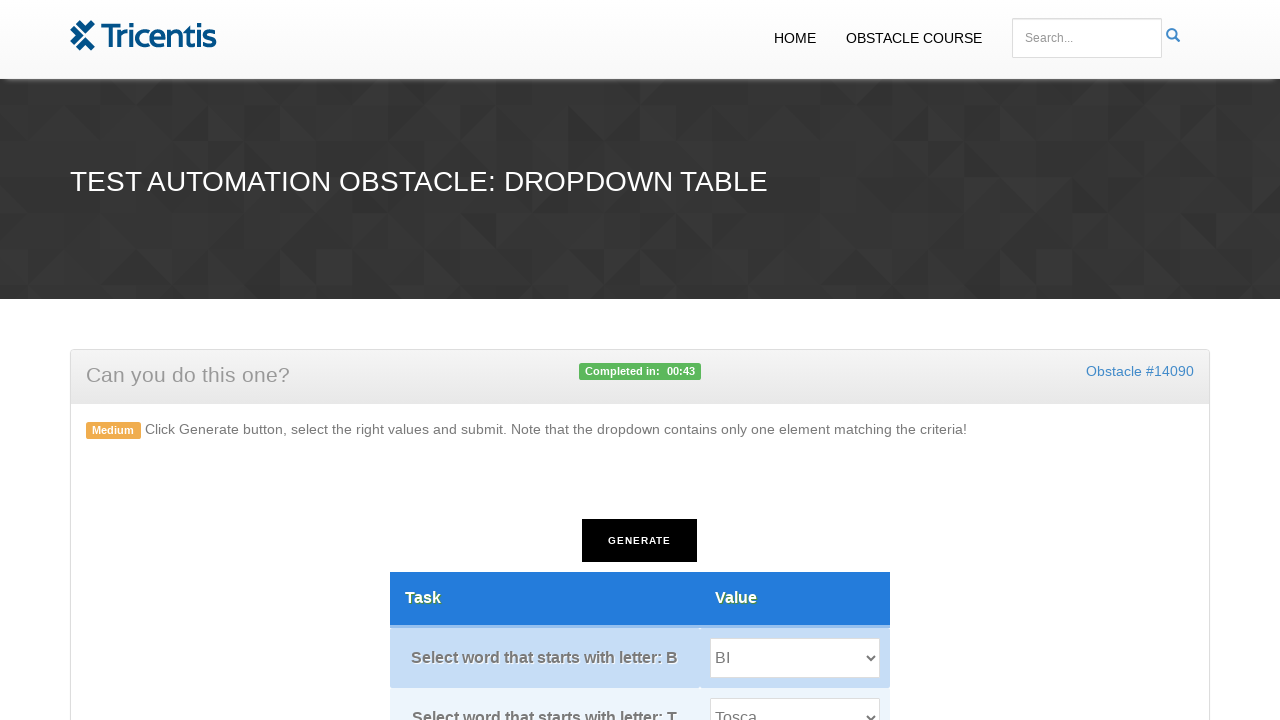

Processing task 5: Select word that starts with letter: R
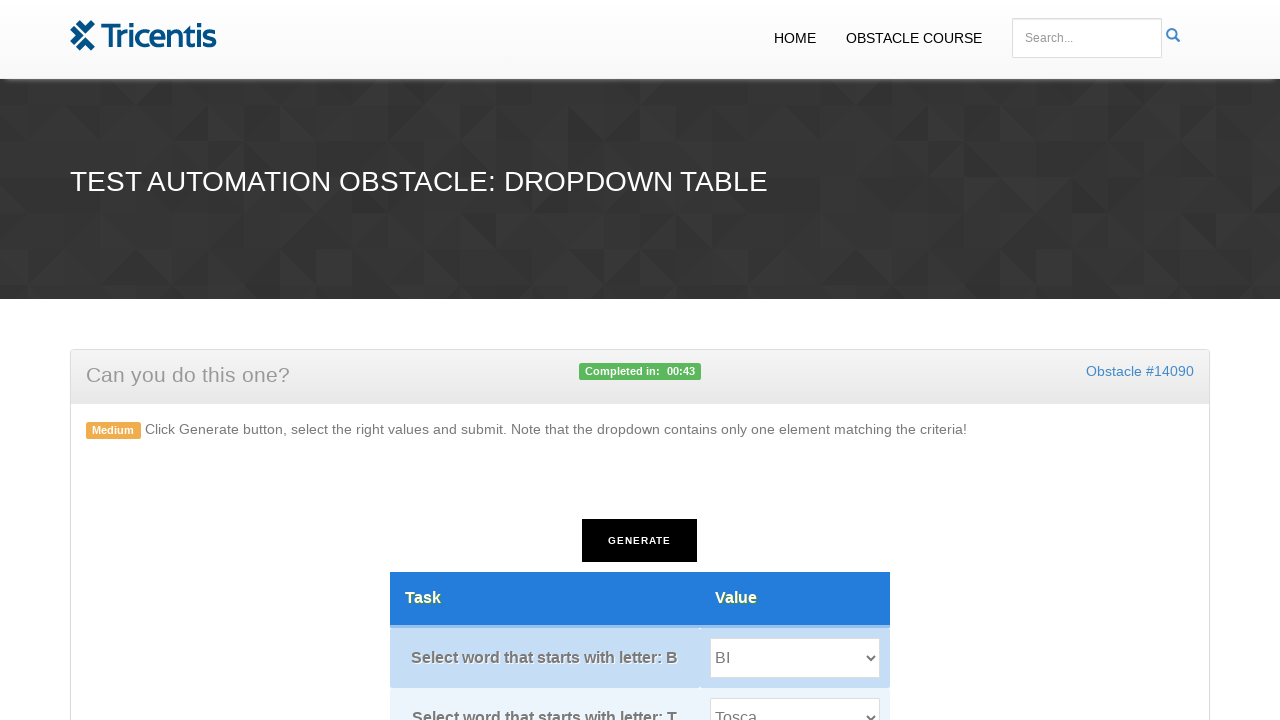

Extracted first letter 'R' from task hint
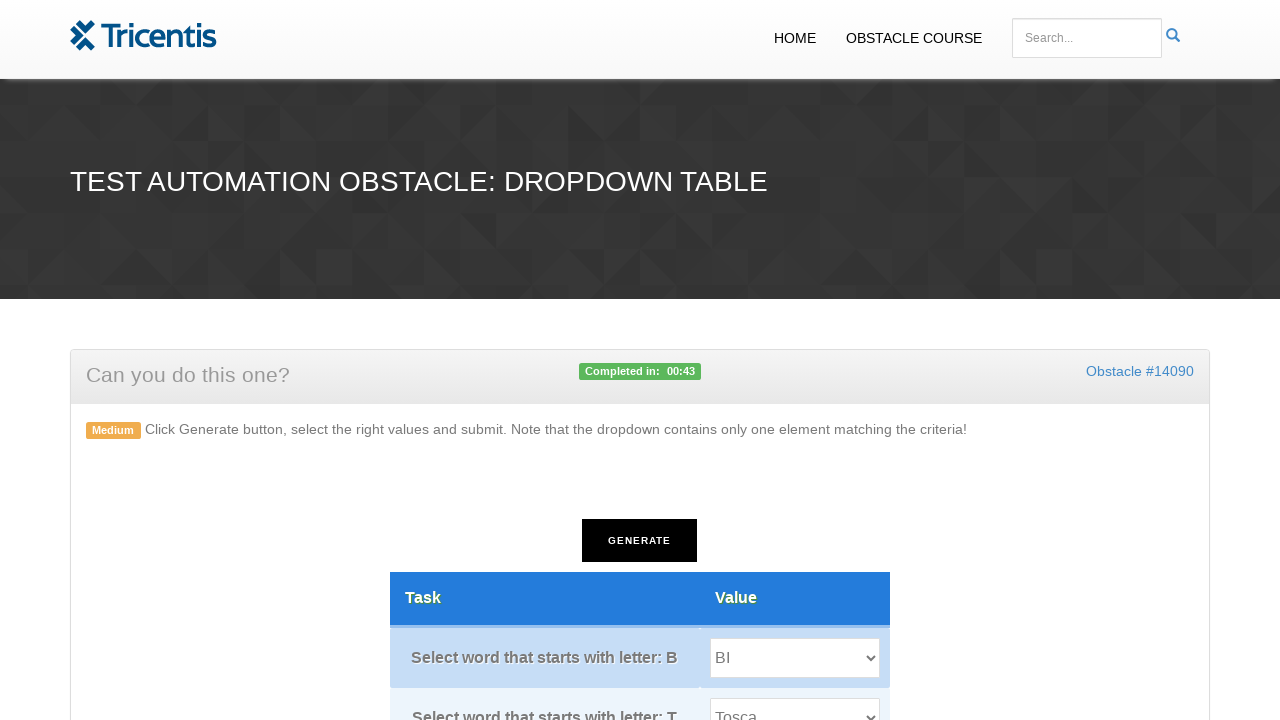

Retrieved options from dropdown 5
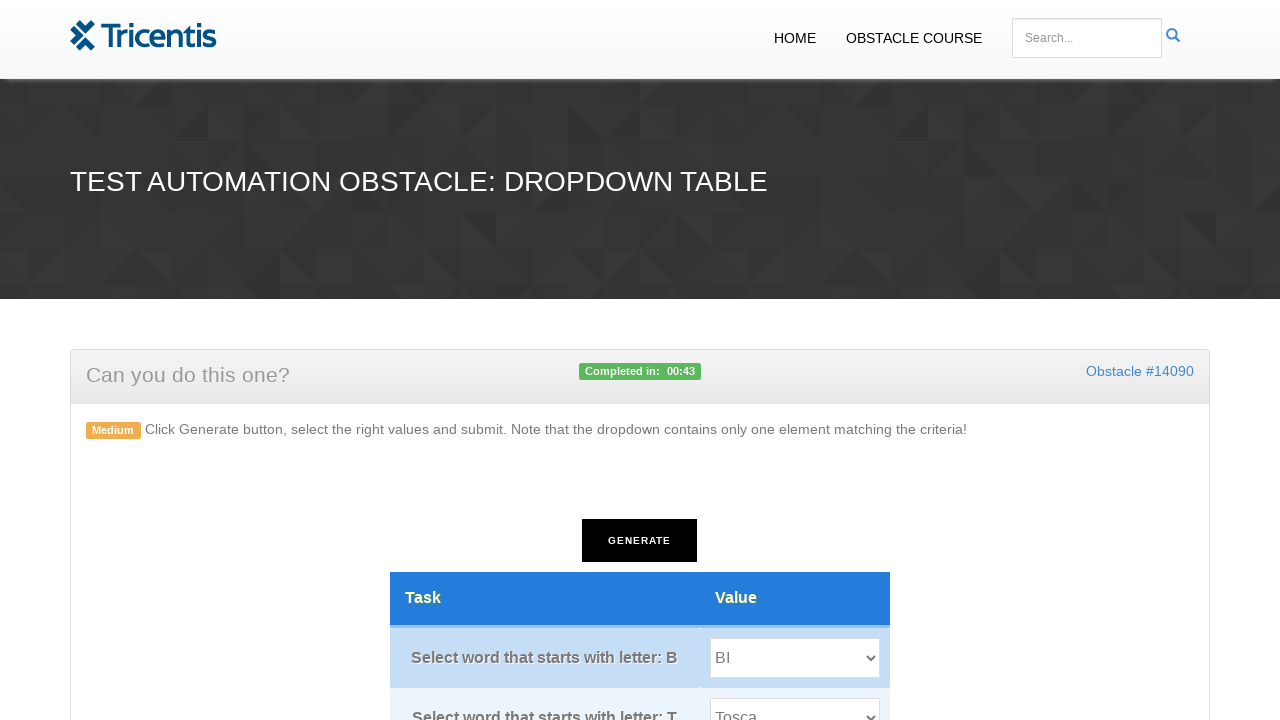

Selected option 'Recorder' in dropdown 5 (matches first letter 'R') on select.tableselect.value >> nth=4
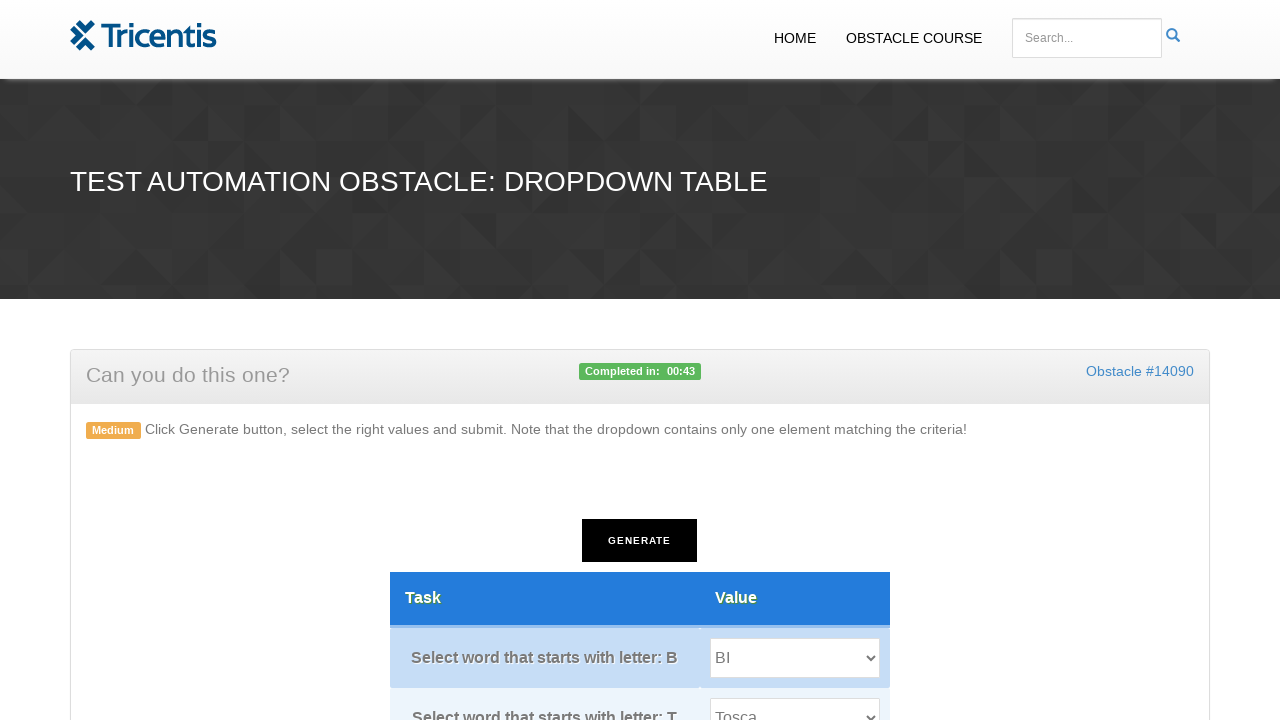

Clicked submit button to complete the task at (640, 360) on #submit
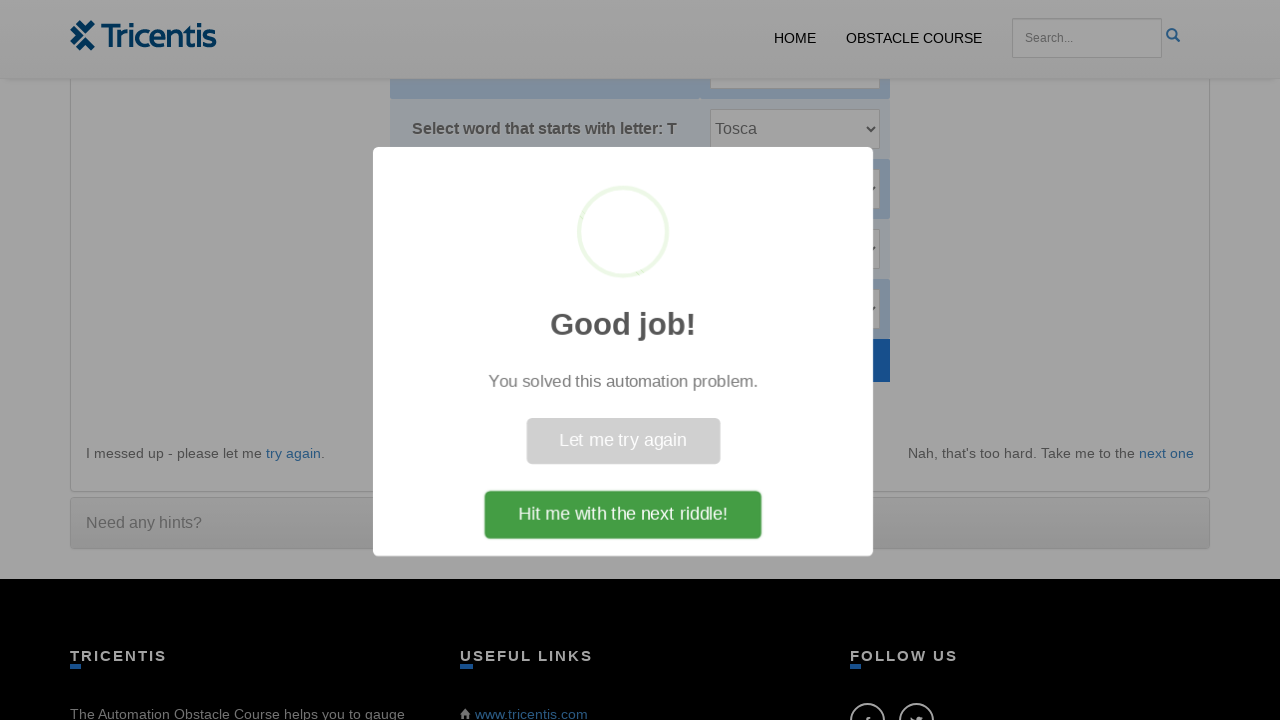

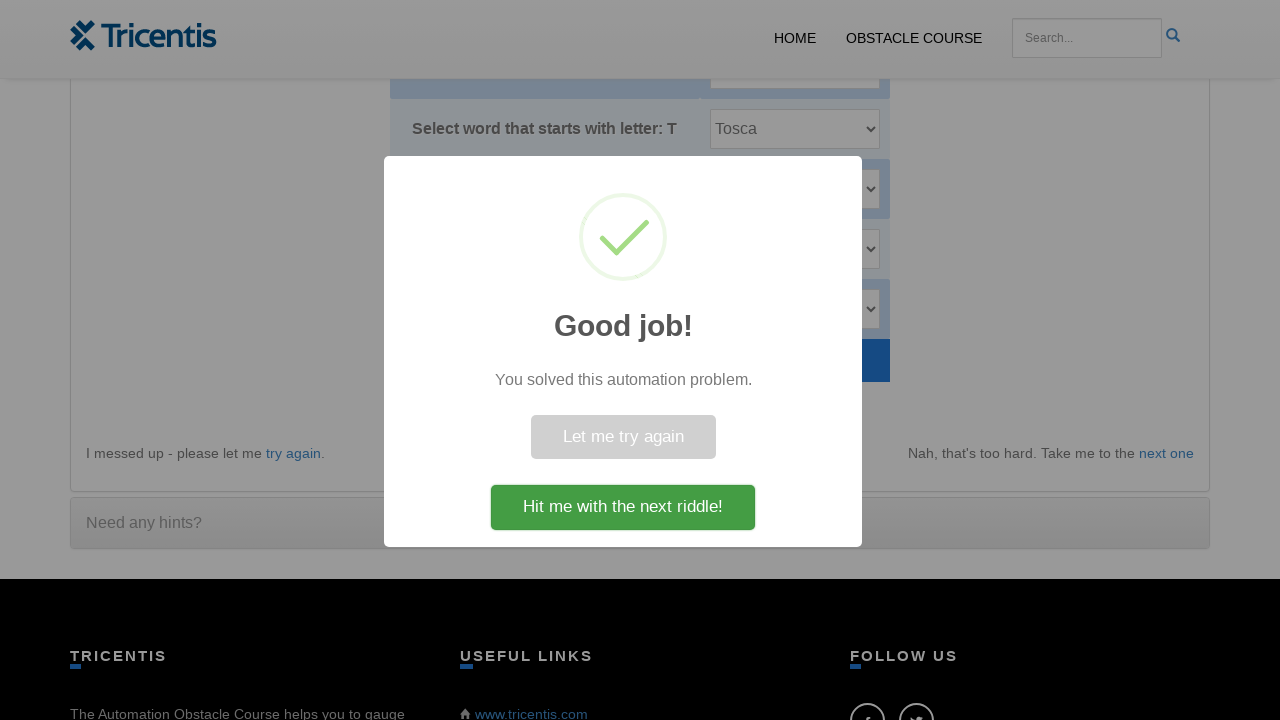